Tests page load timeout functionality by navigating to a WordPress site and clicking on a menu item

Starting URL: https://seleniumatfingertips.wordpress.com/

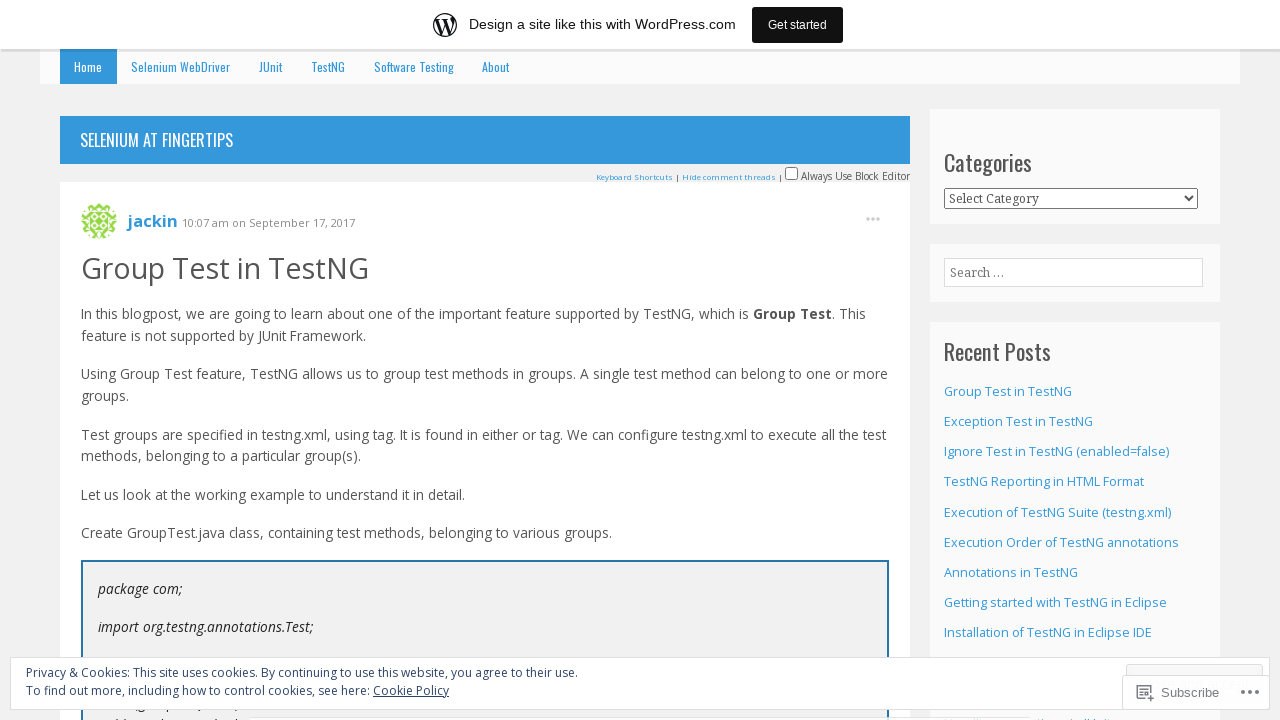

Clicked on menu item at (181, 67) on #menu-item-738
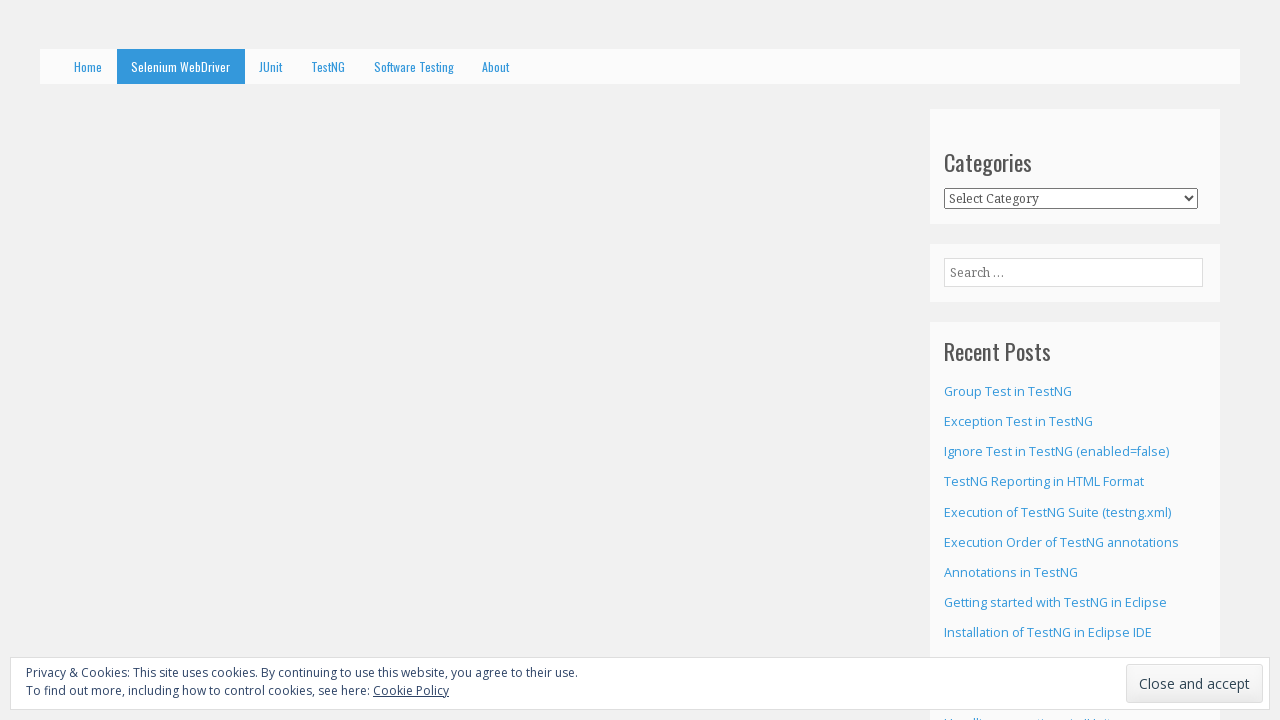

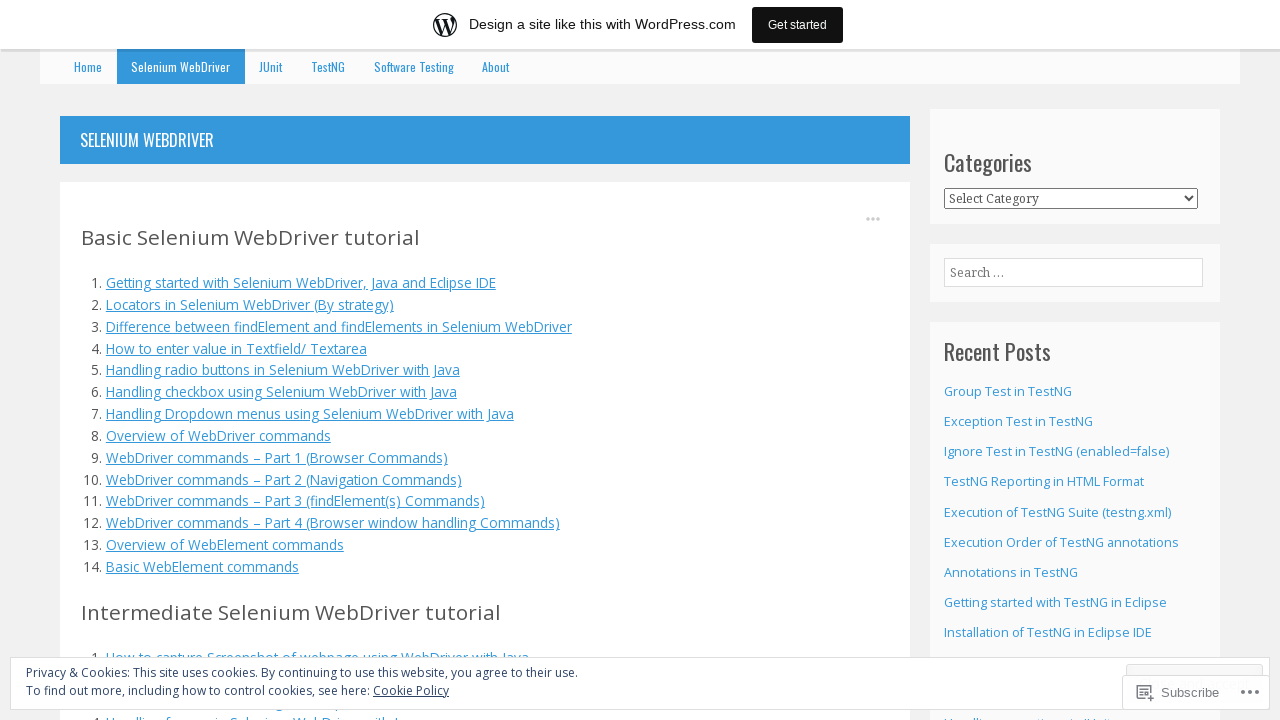